Tests opening a new window, switching to it, verifying content is displayed, and switching back to the parent window

Starting URL: https://www.tutorialspoint.com/selenium/practice/browser-windows.php

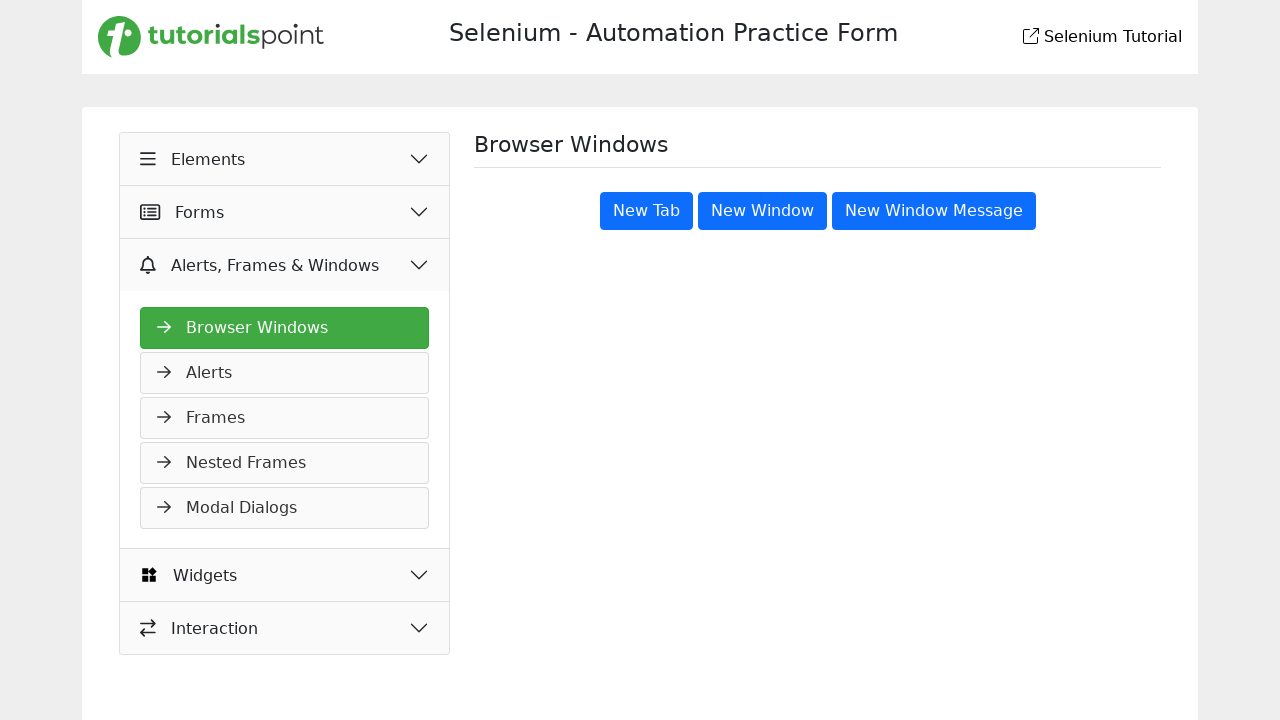

Stored reference to parent window
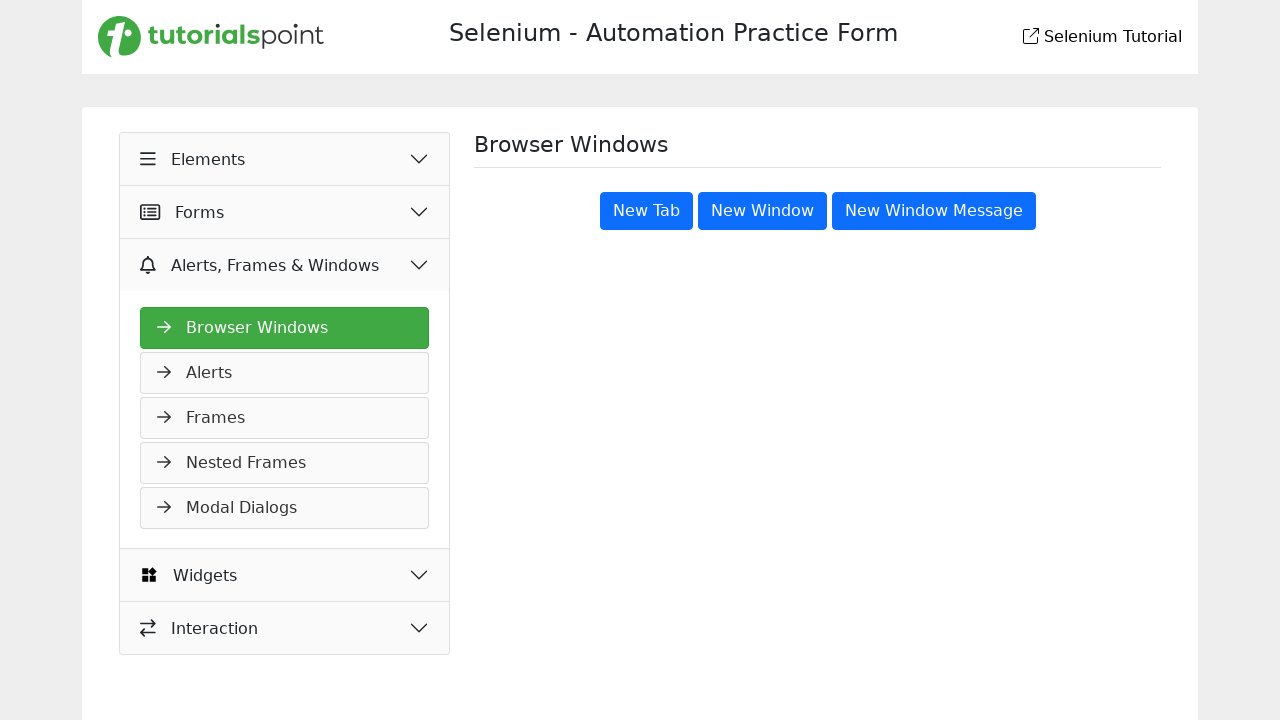

Clicked 'New Window' button at (762, 211) on xpath=//button[text()='New Window']
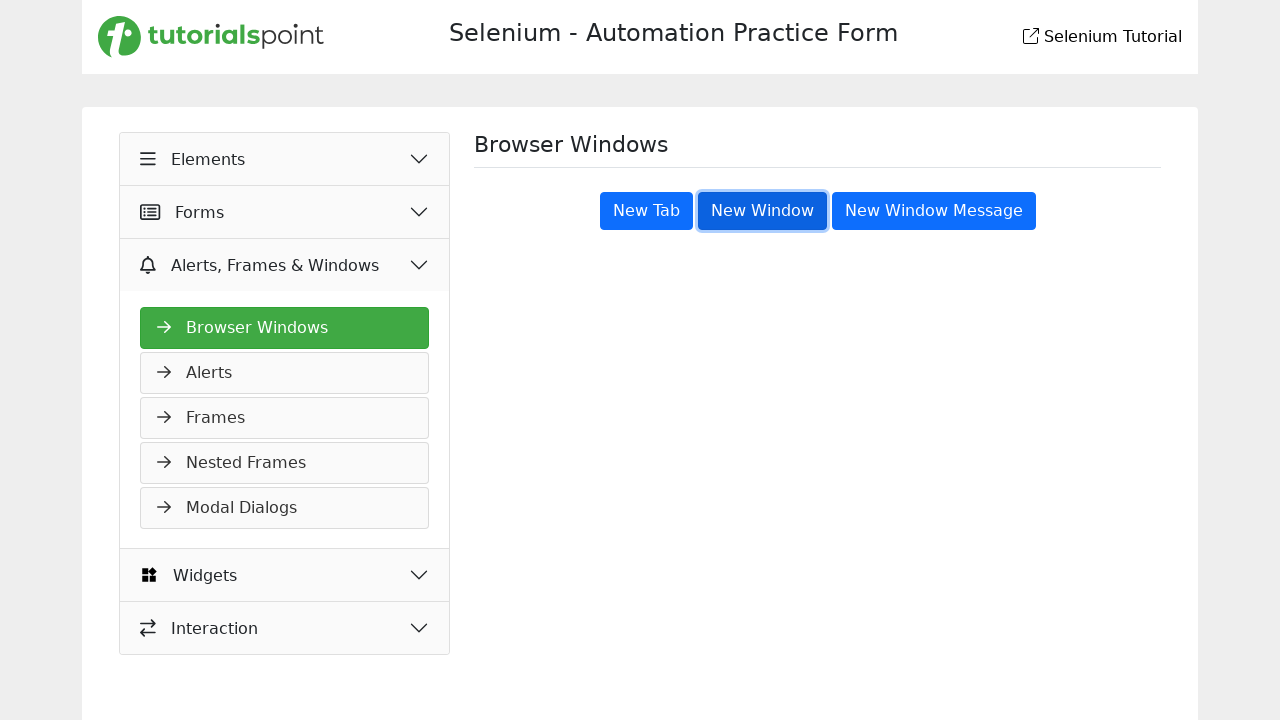

Waited 1000ms for new window to open
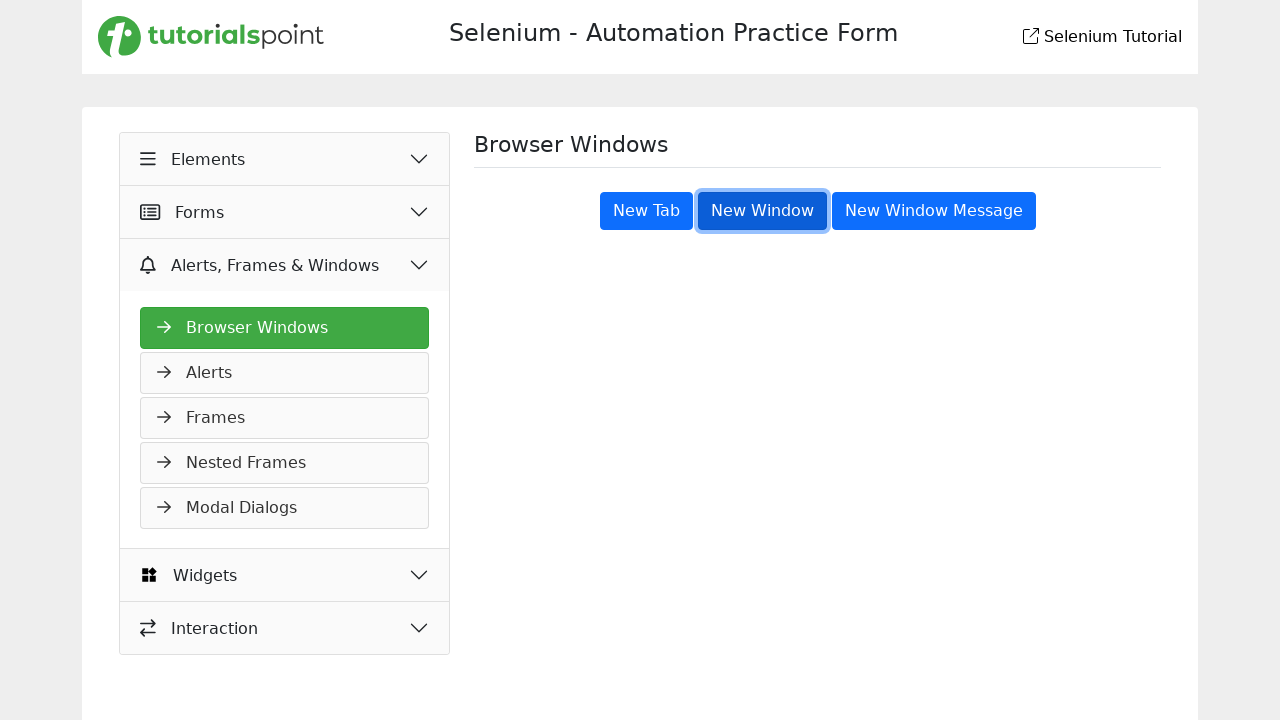

Retrieved all open pages/windows from context
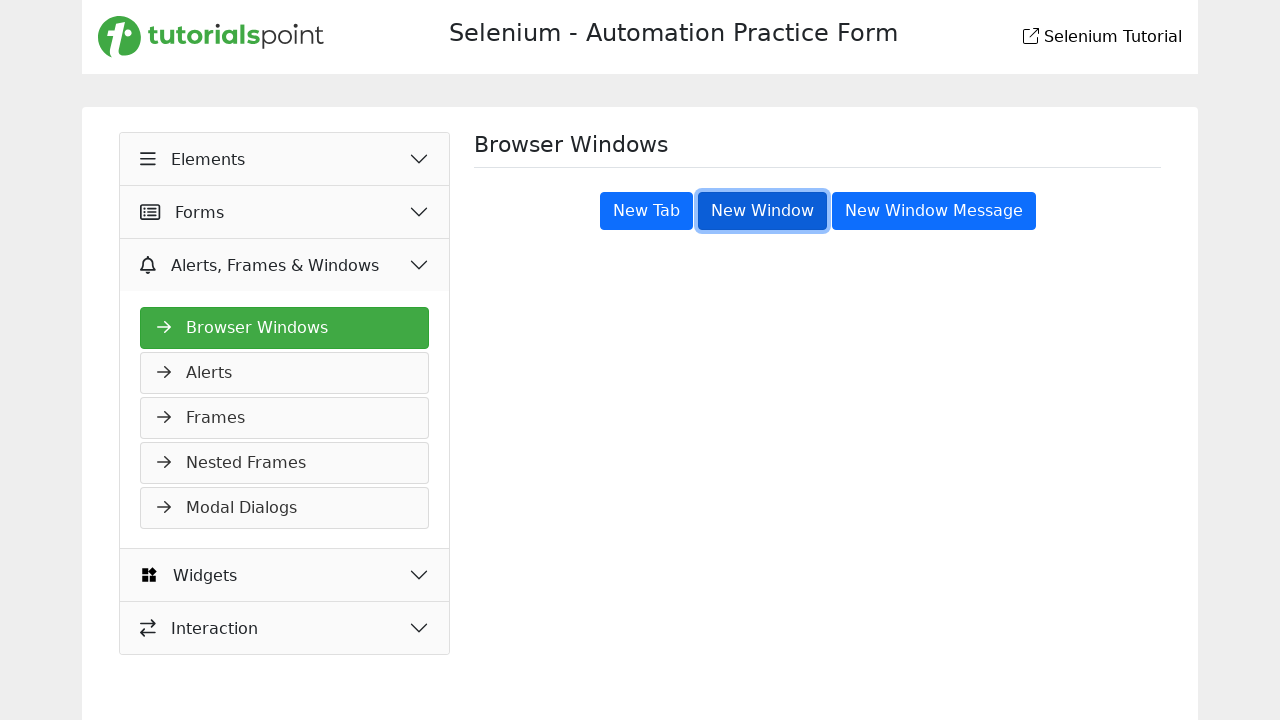

Switched to new window and verified container element is displayed
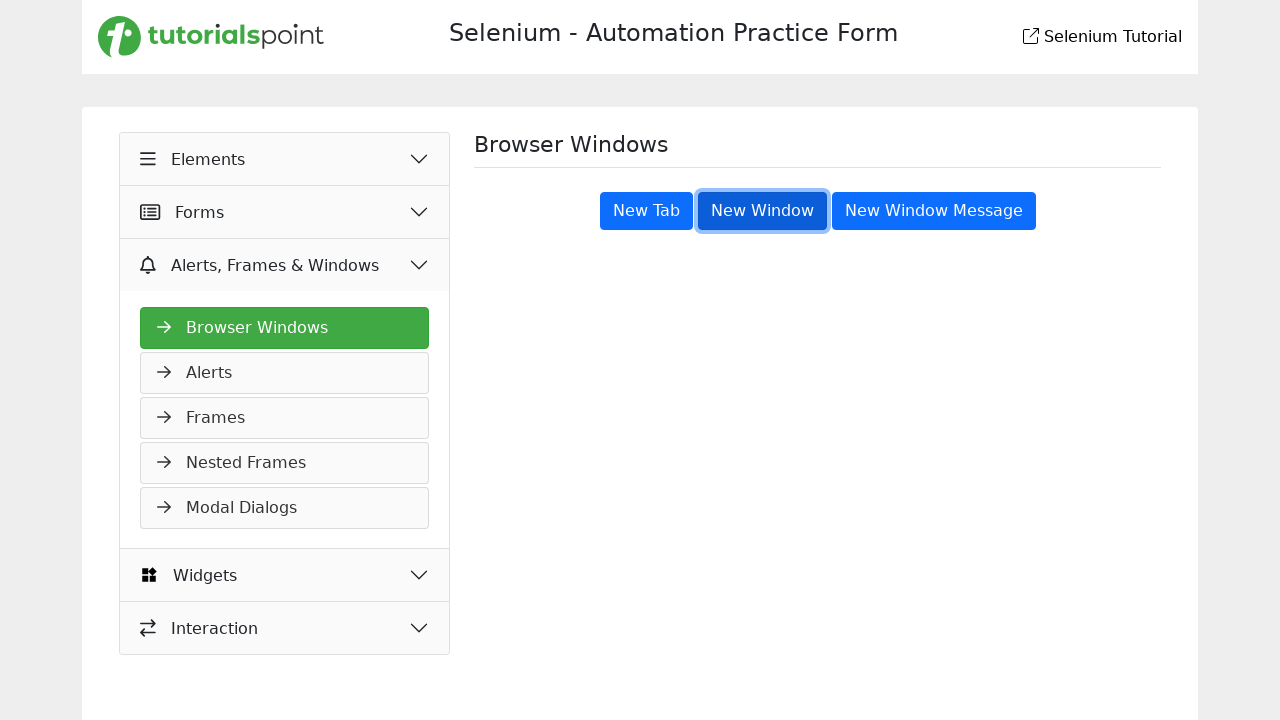

Closed the new window and switched back to parent window
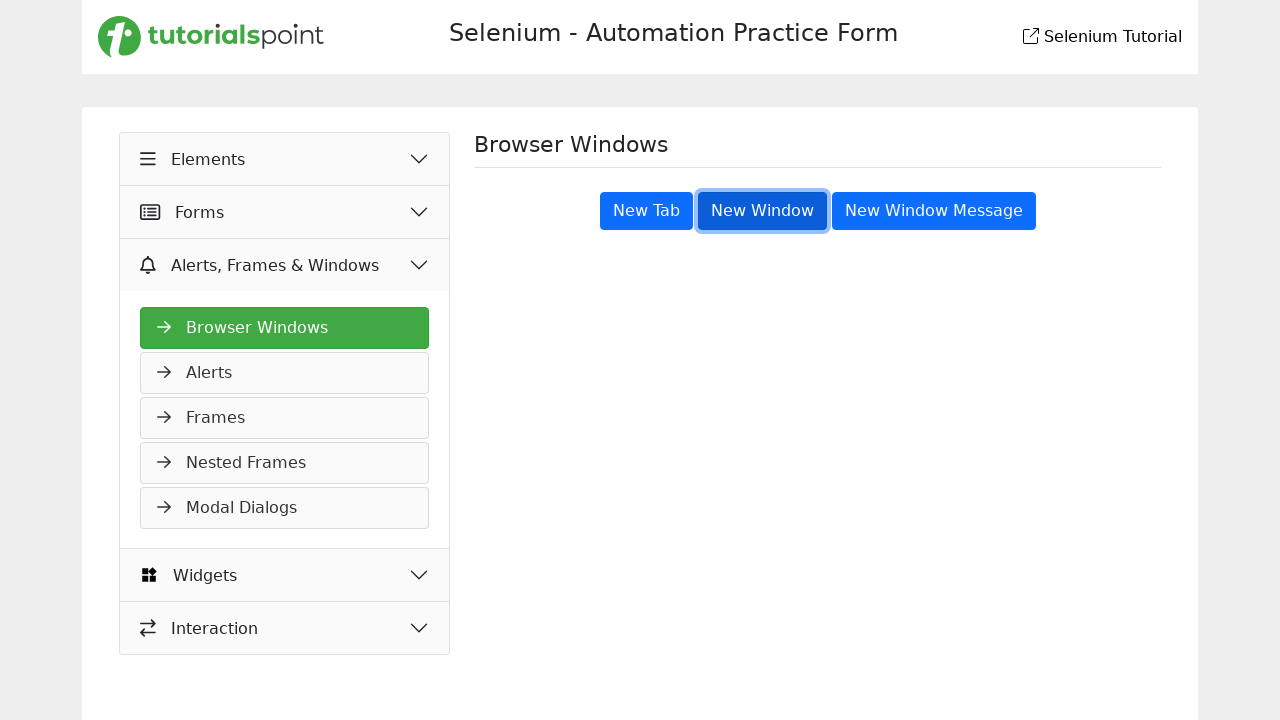

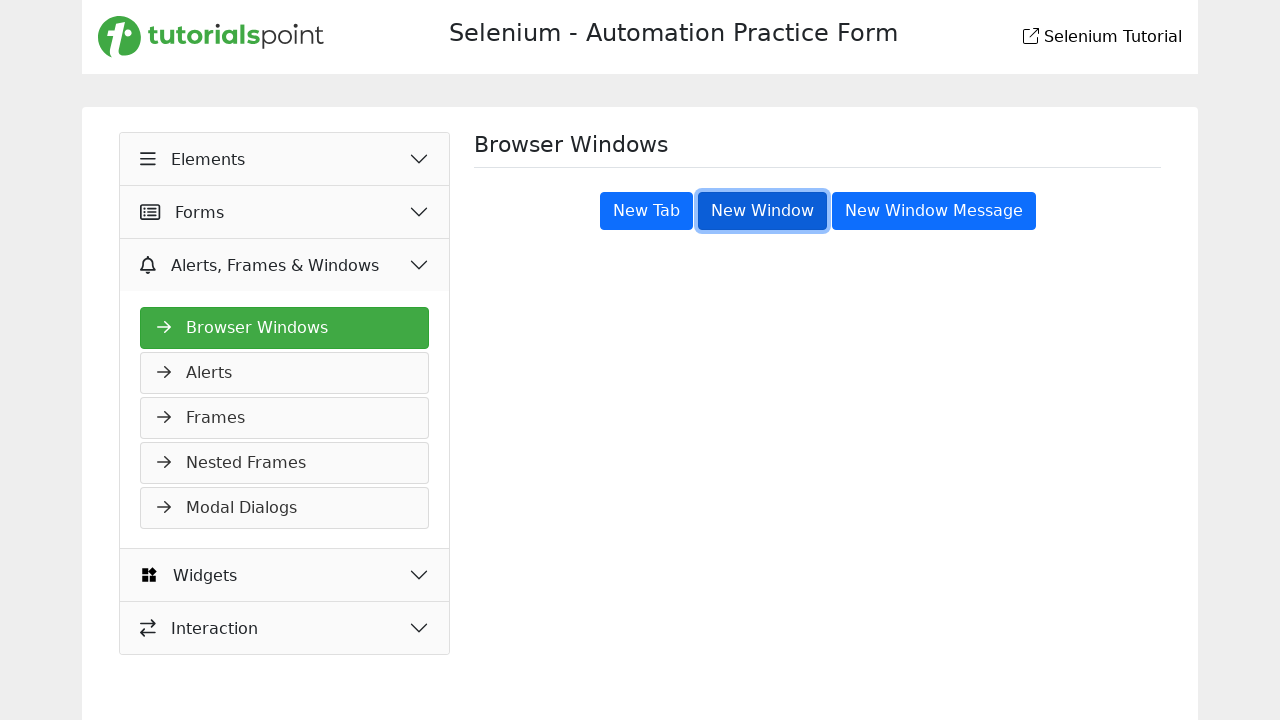